Tests selecting an option from a dropdown menu using value attribute (selects Option 2)

Starting URL: https://the-internet.herokuapp.com/dropdown

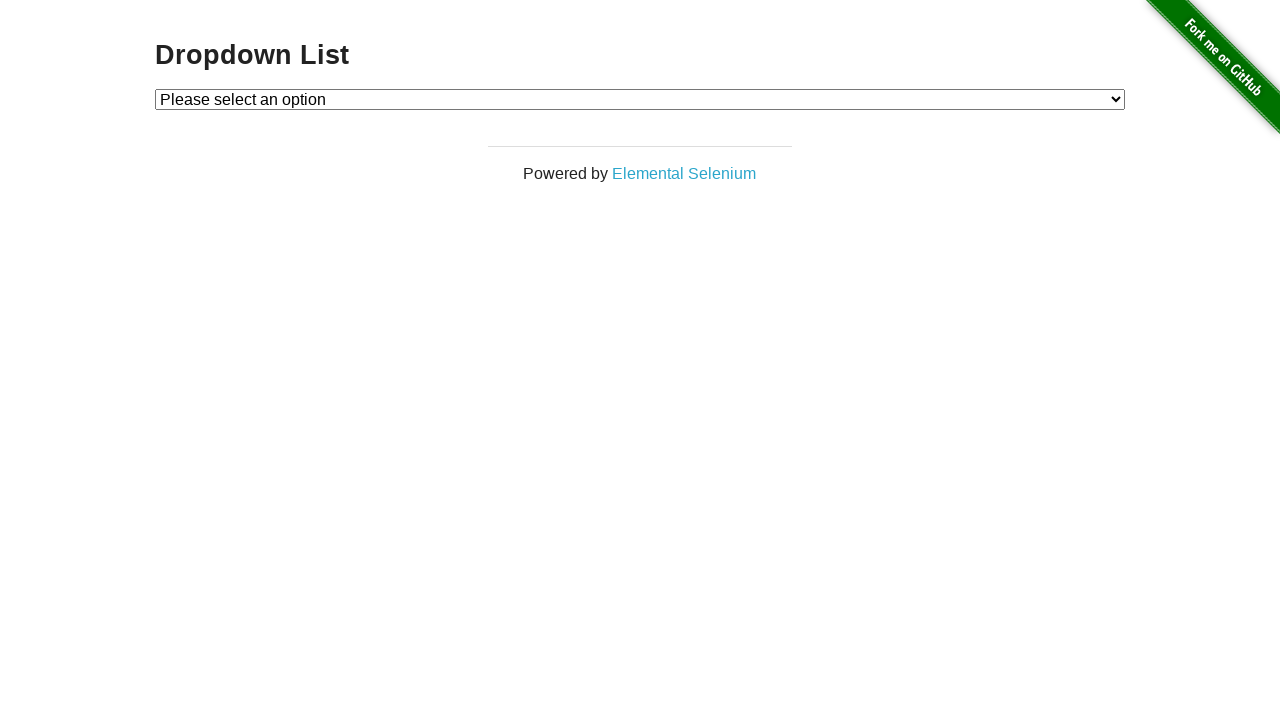

Navigated to dropdown menu page
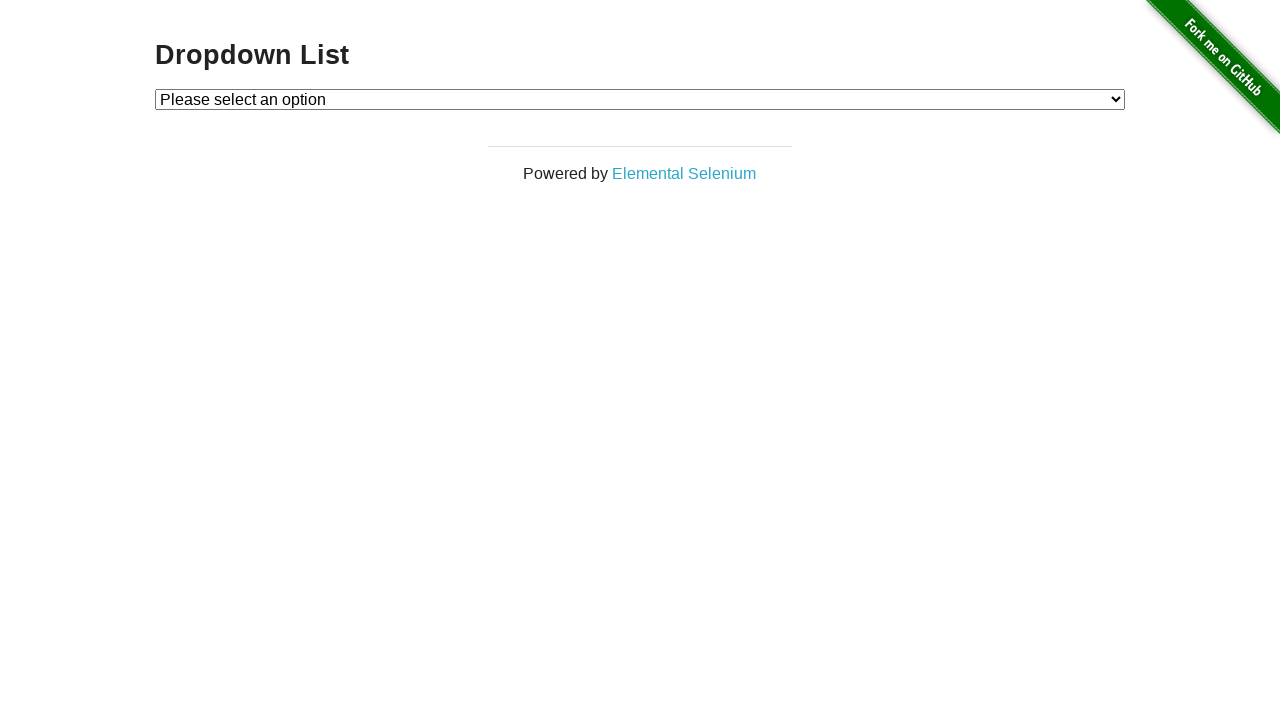

Selected Option 2 from dropdown using value attribute on #dropdown
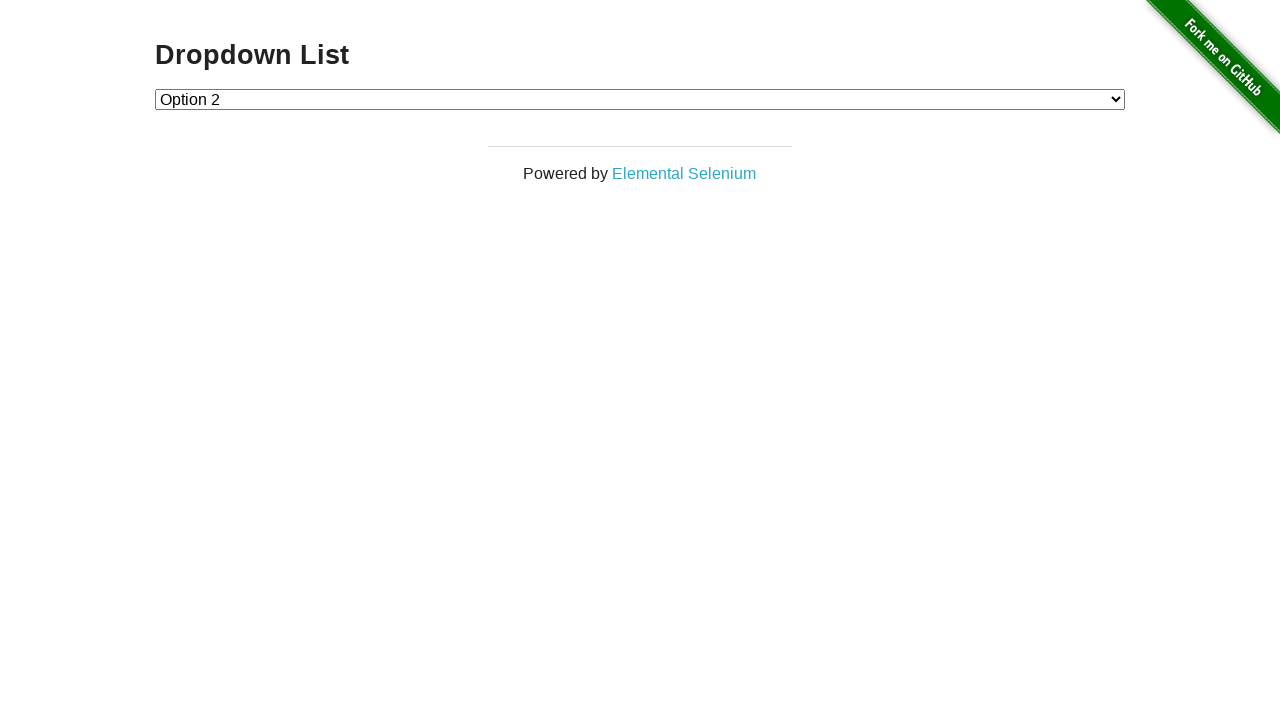

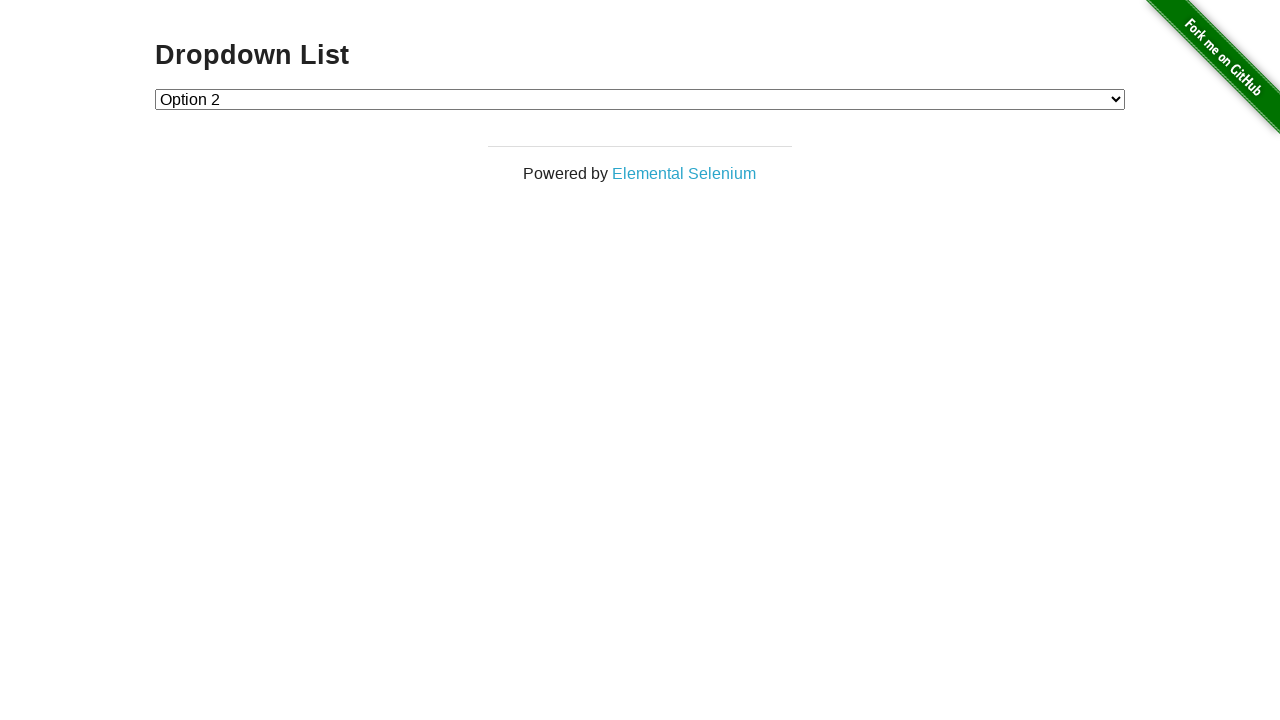